Exploratory test that verifies the /users and /comments endpoints return expected JSON fields.

Starting URL: https://jsonplaceholder.typicode.com/users

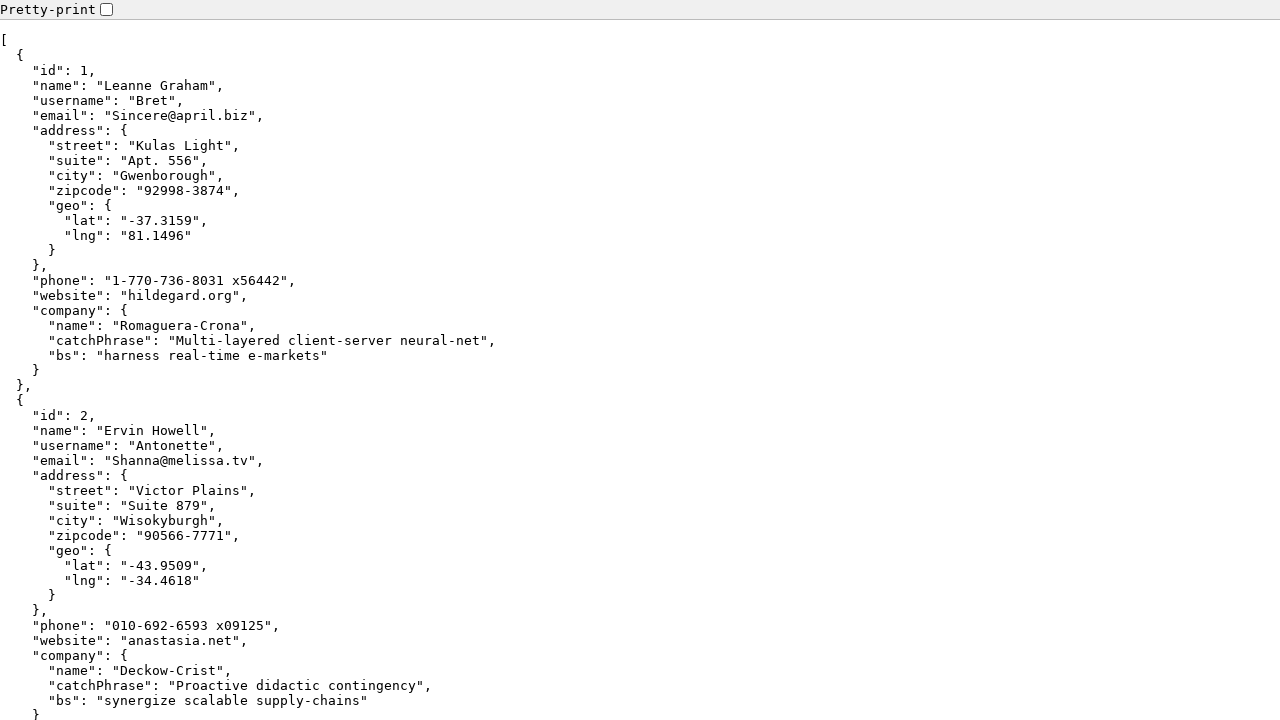

Waited for body element to load on /users endpoint
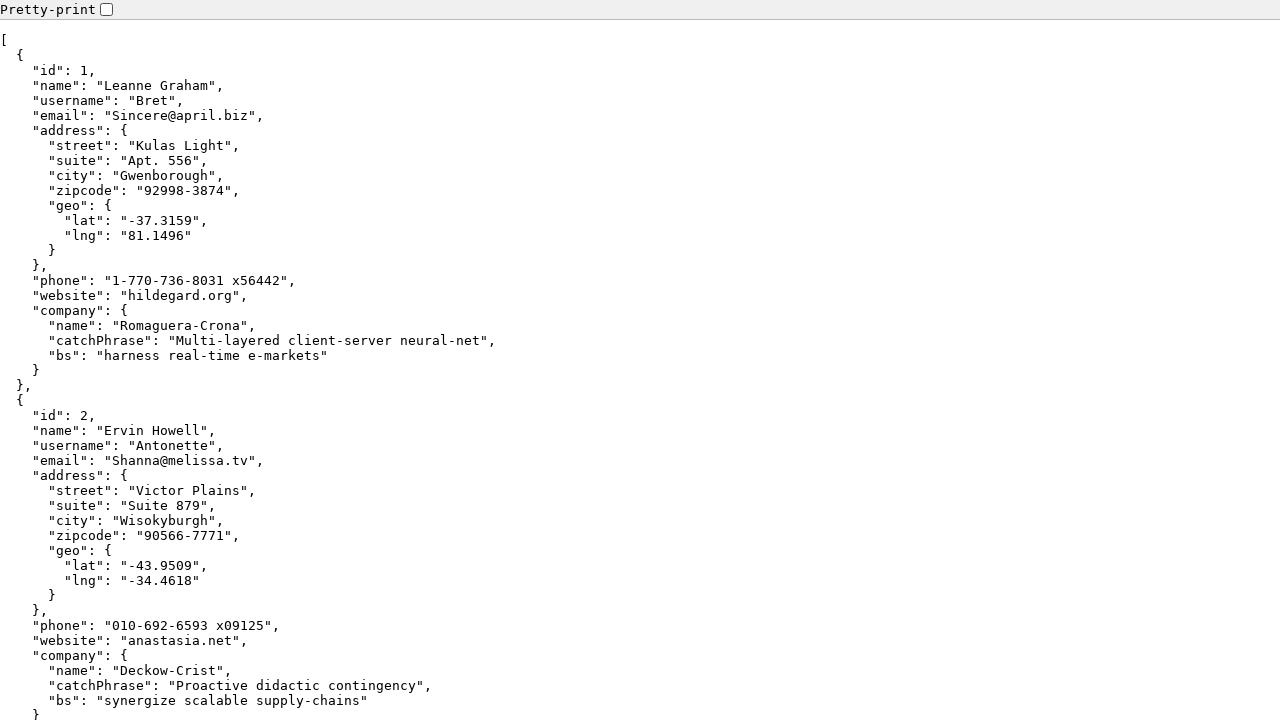

Retrieved page content from /users endpoint
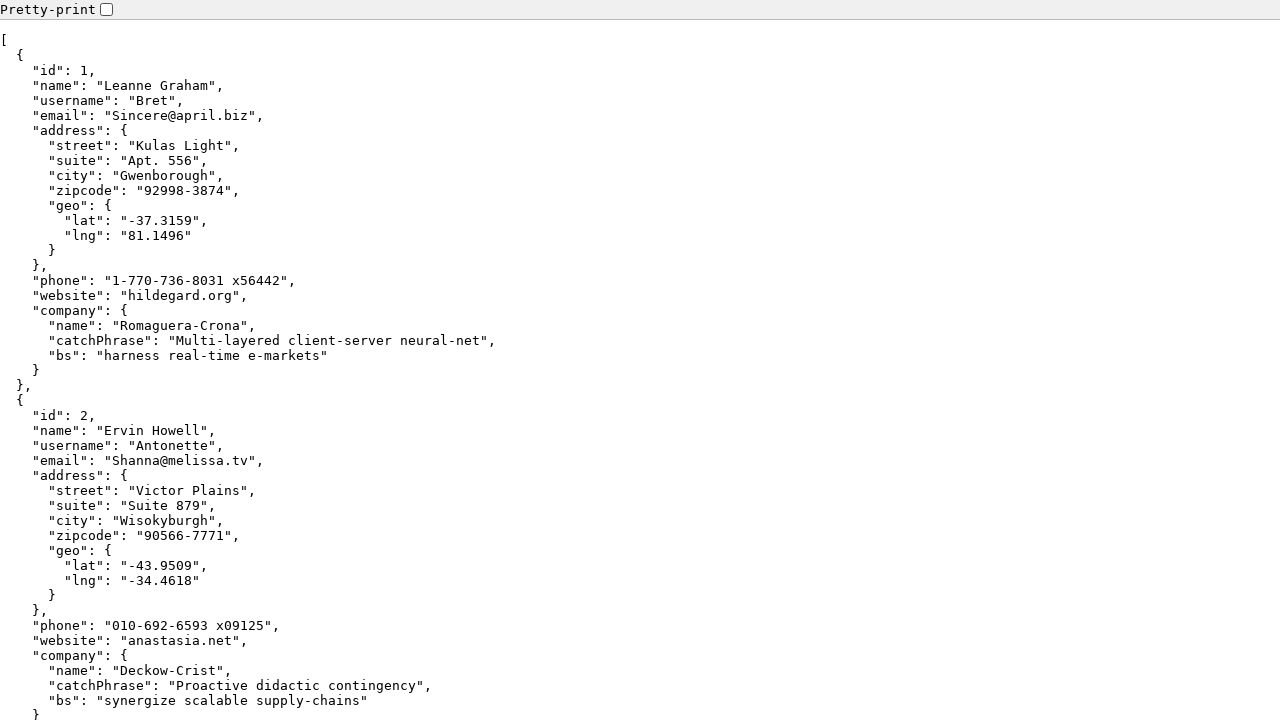

Verified 'name' field is present in /users response
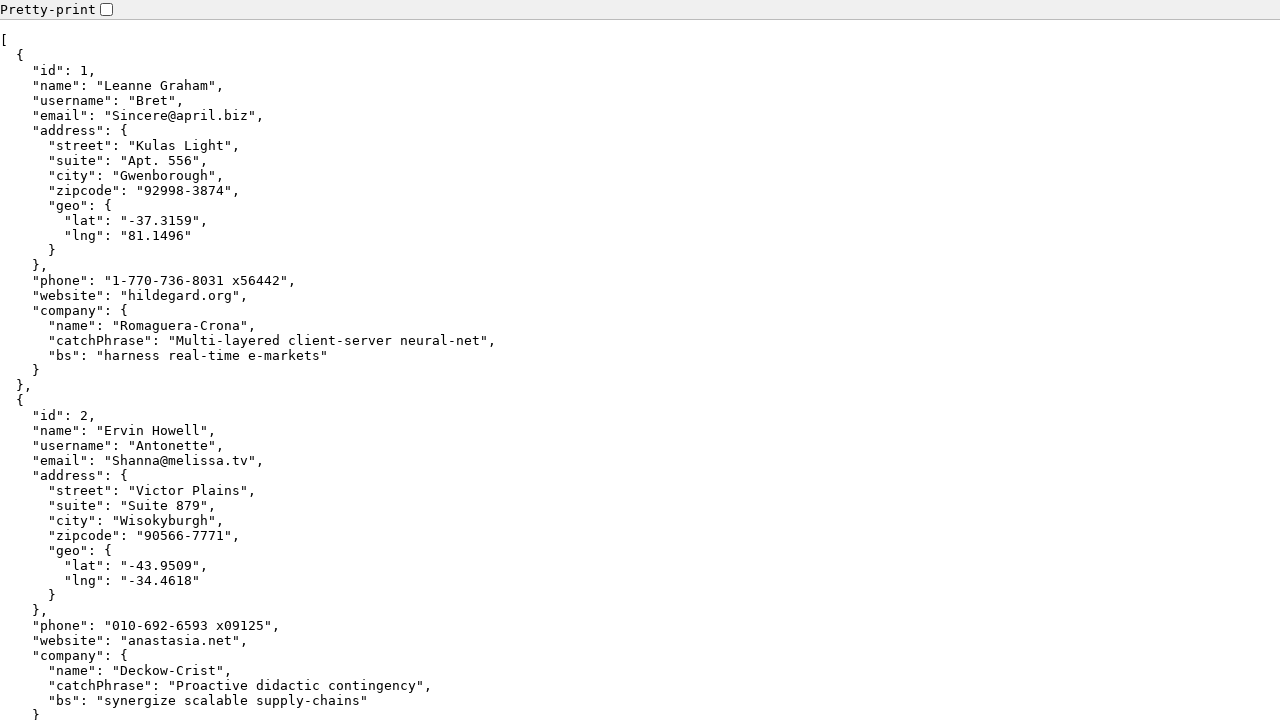

Verified 'email' field is present in /users response
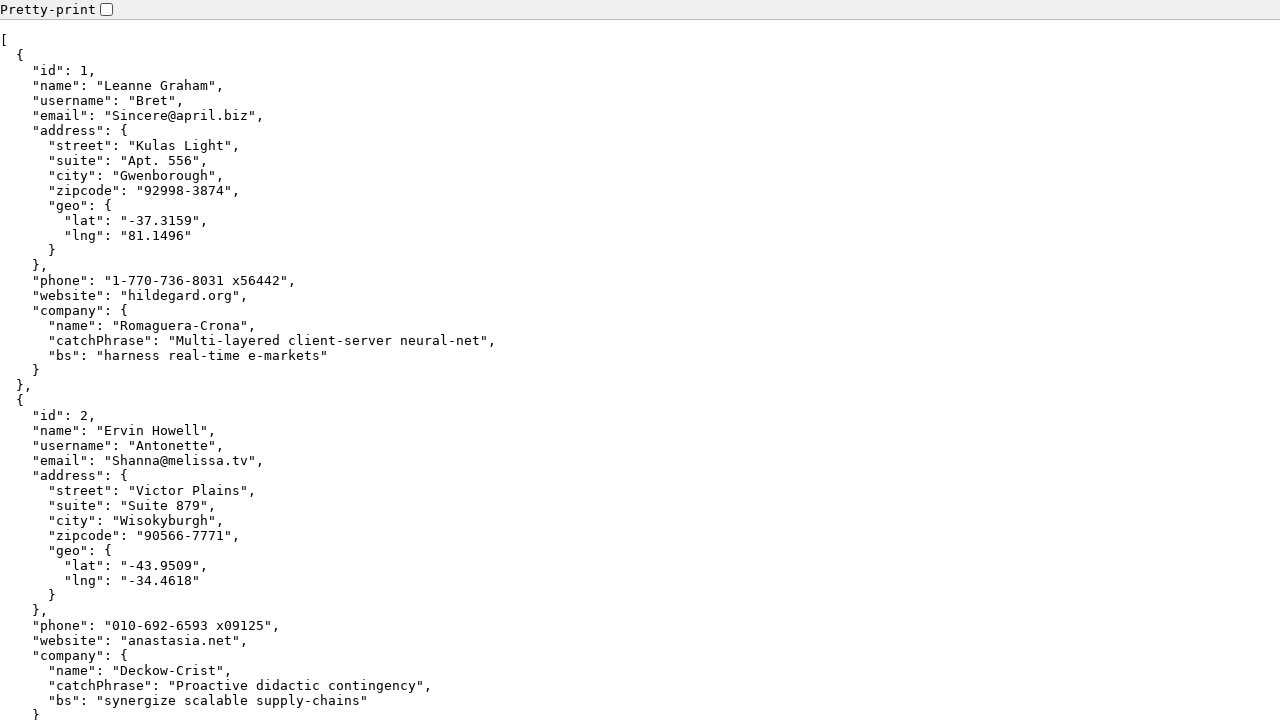

Navigated to /comments endpoint
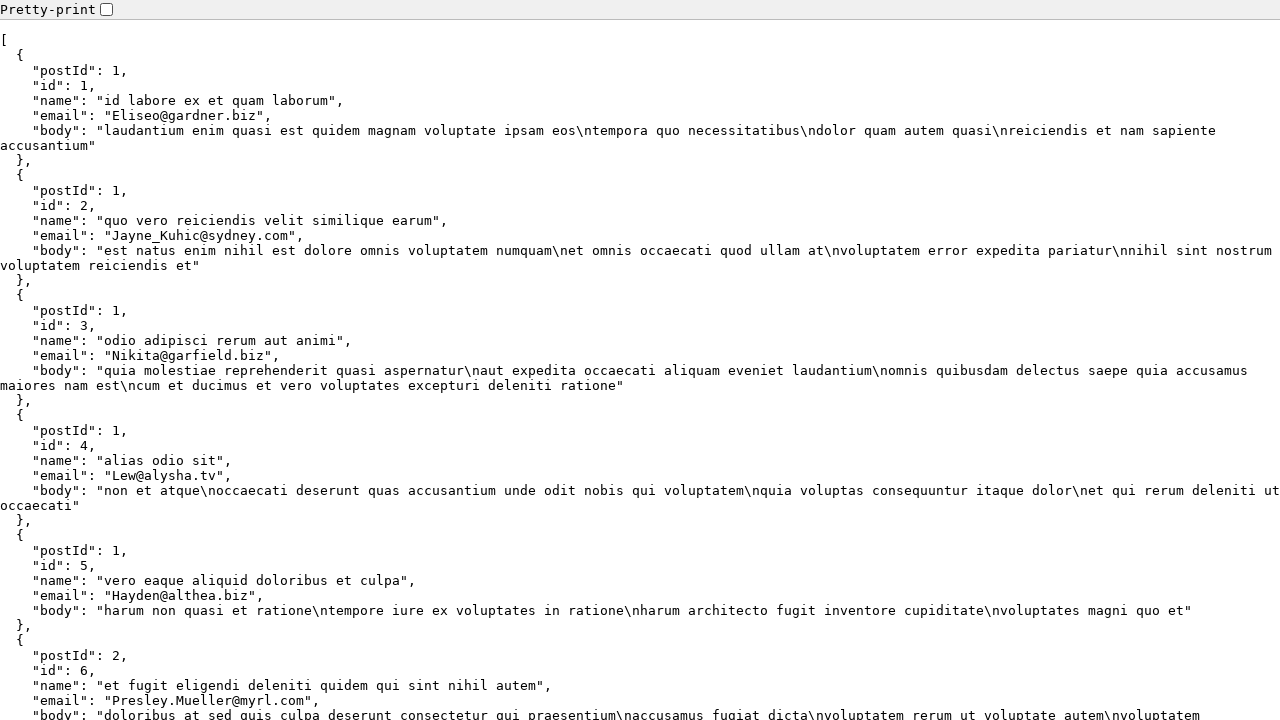

Waited for body element to load on /comments endpoint
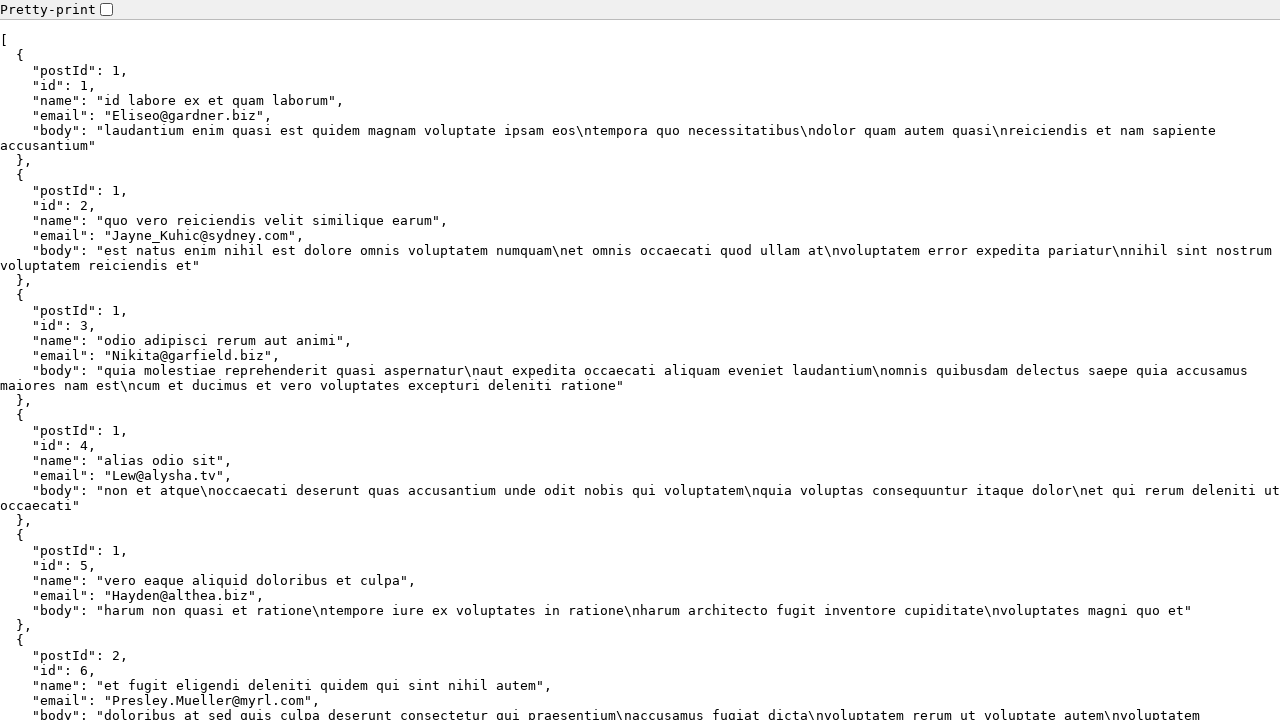

Retrieved page content from /comments endpoint
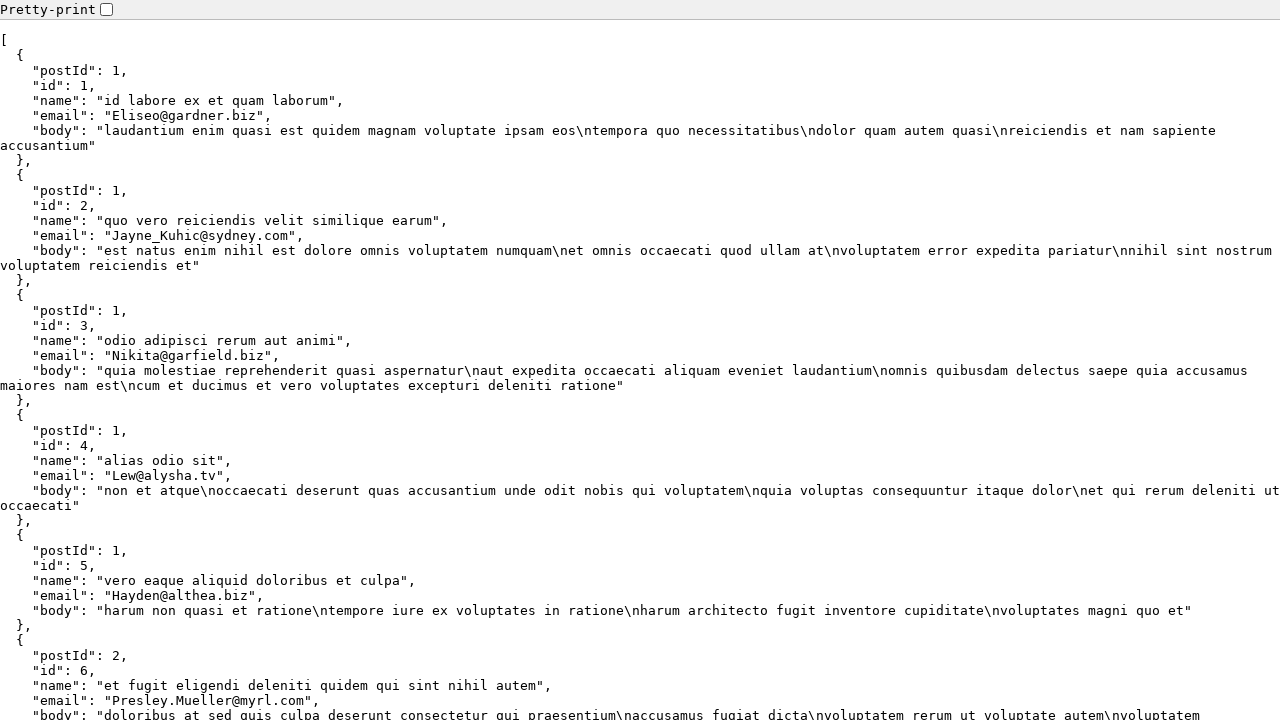

Verified 'postId' field is present in /comments response
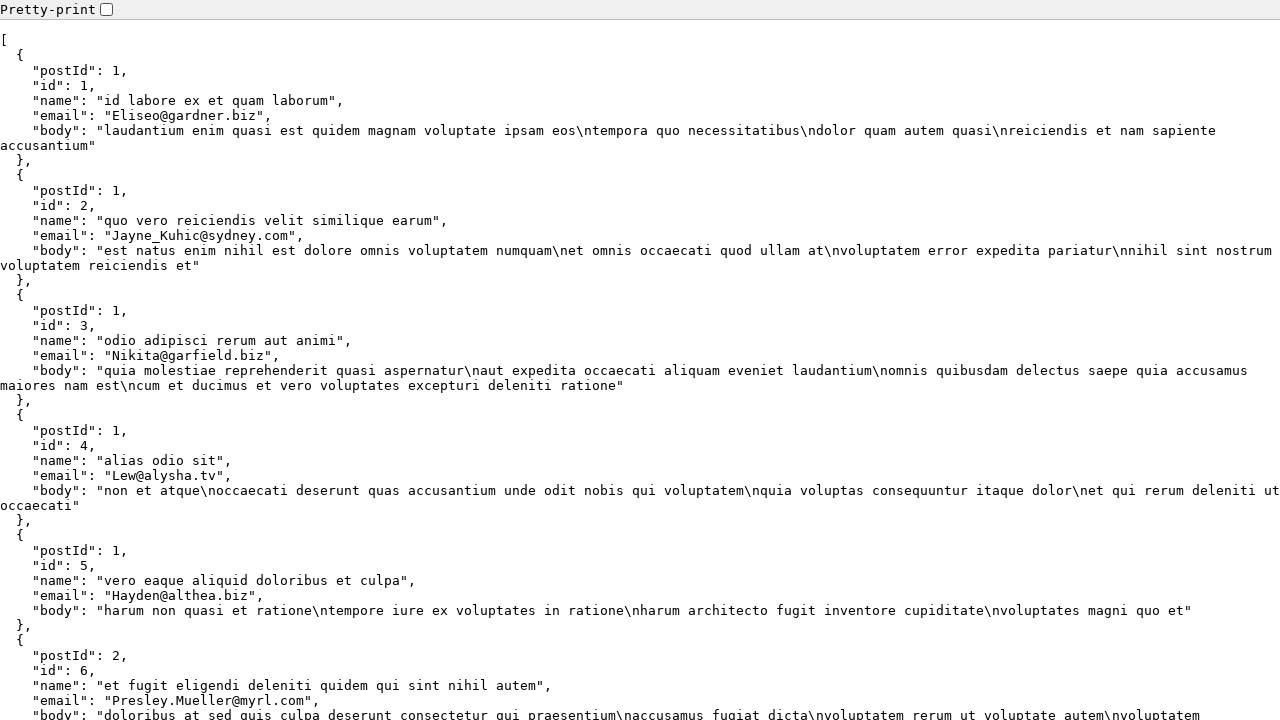

Verified 'email' field is present in /comments response
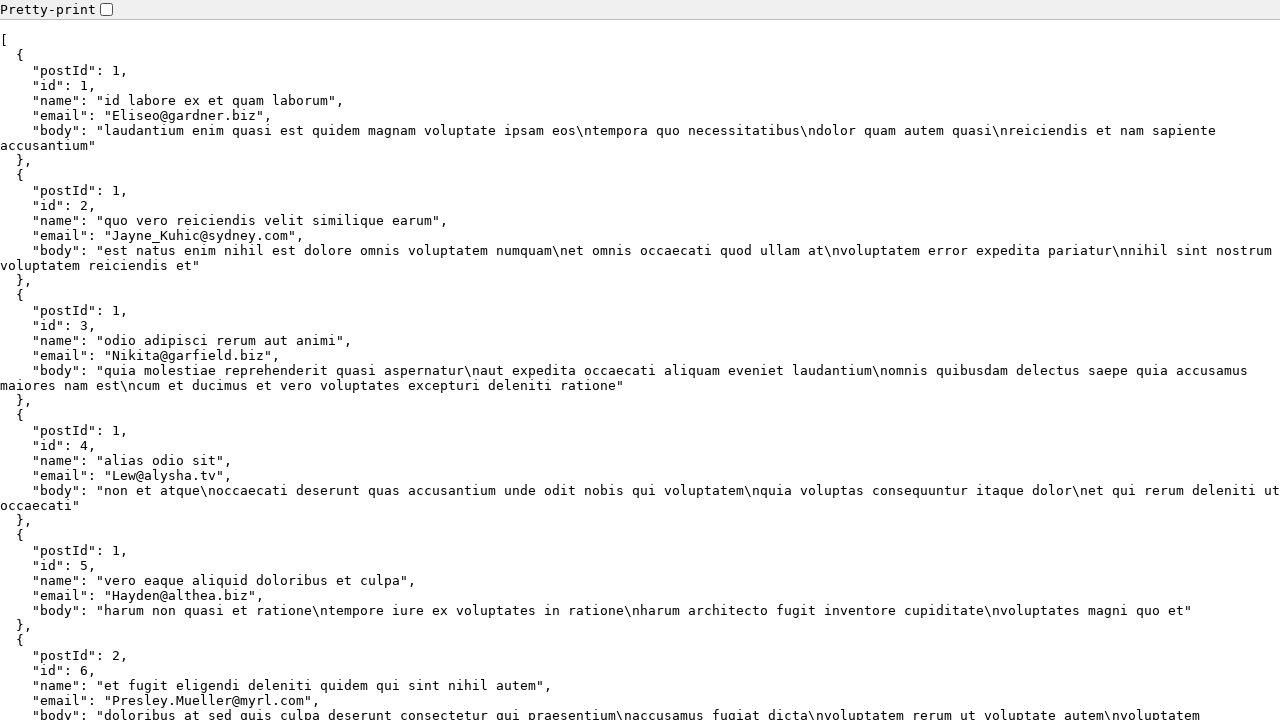

Verified 'body' field is present in /comments response
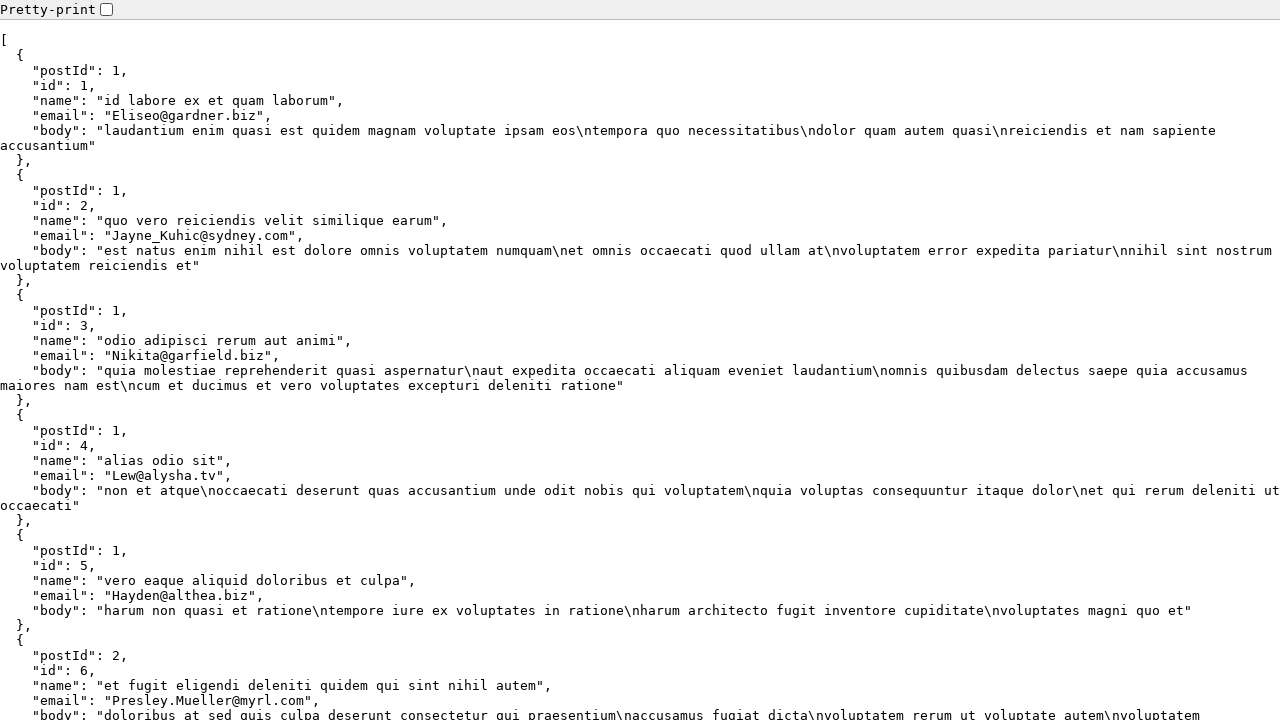

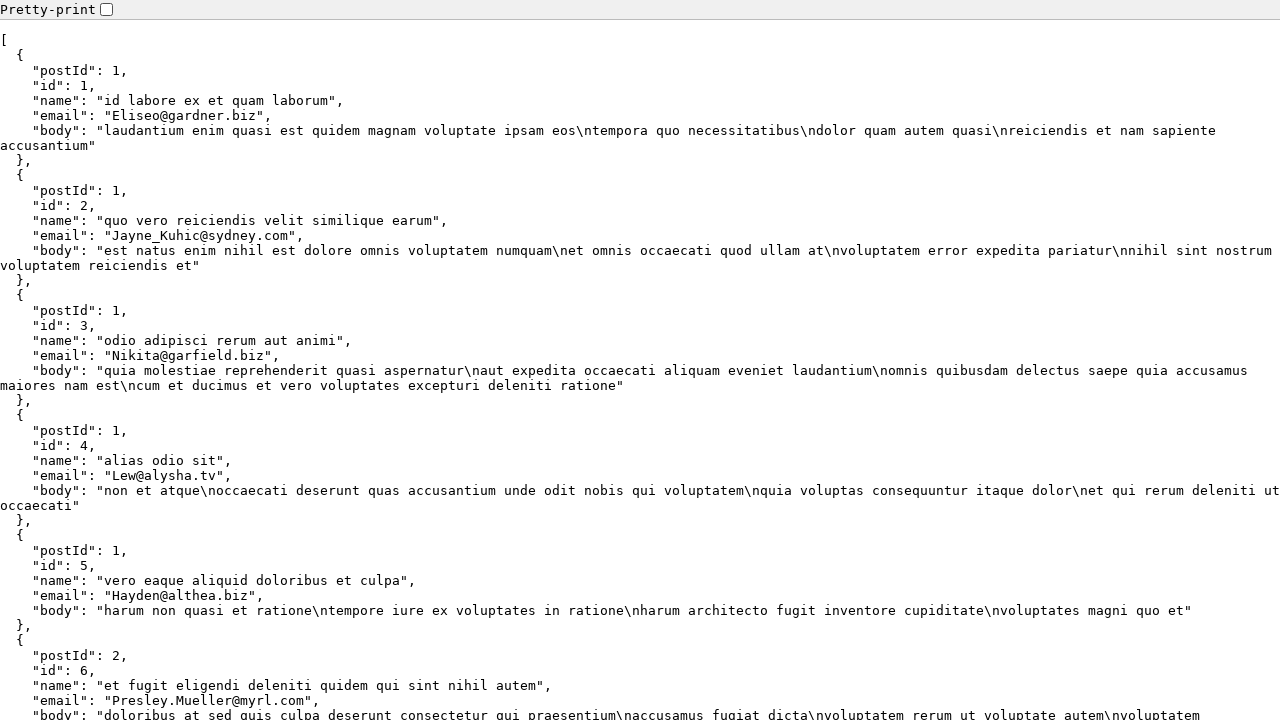